Tests the Broken Images page by navigating to it and waiting for images to load

Starting URL: https://the-internet.herokuapp.com/

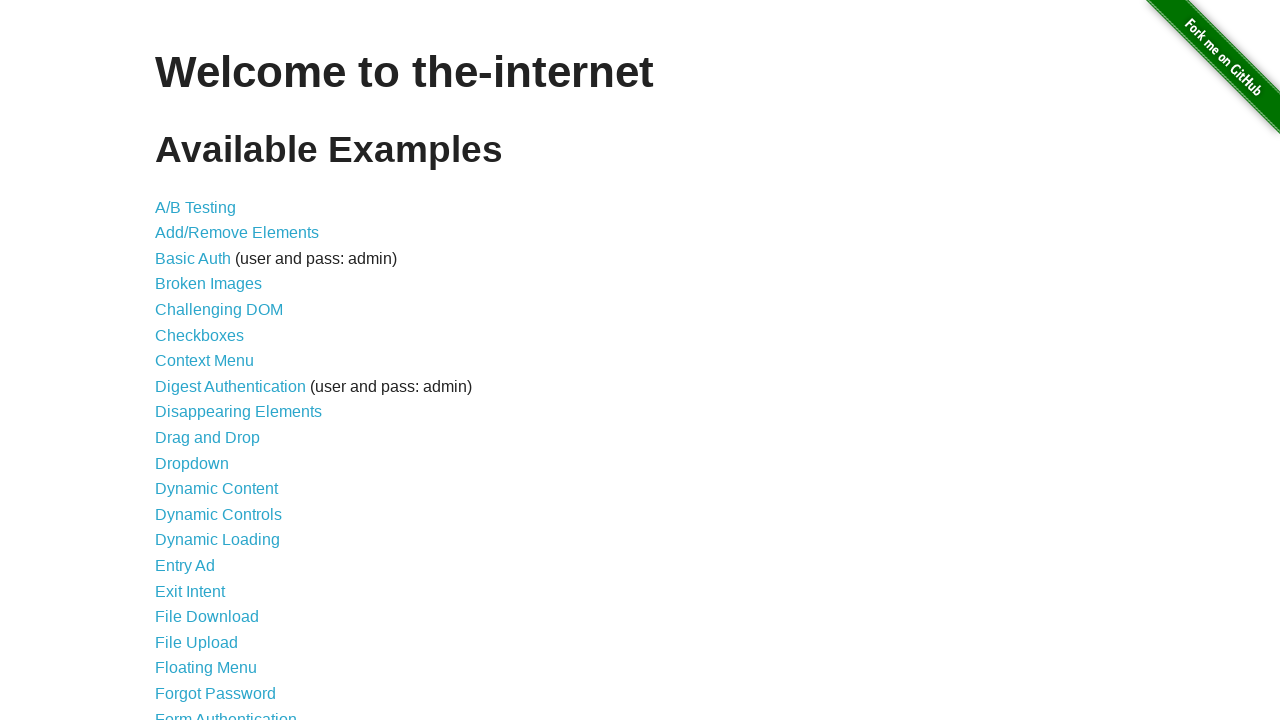

Clicked on Broken Images link at (208, 284) on text=Broken Images
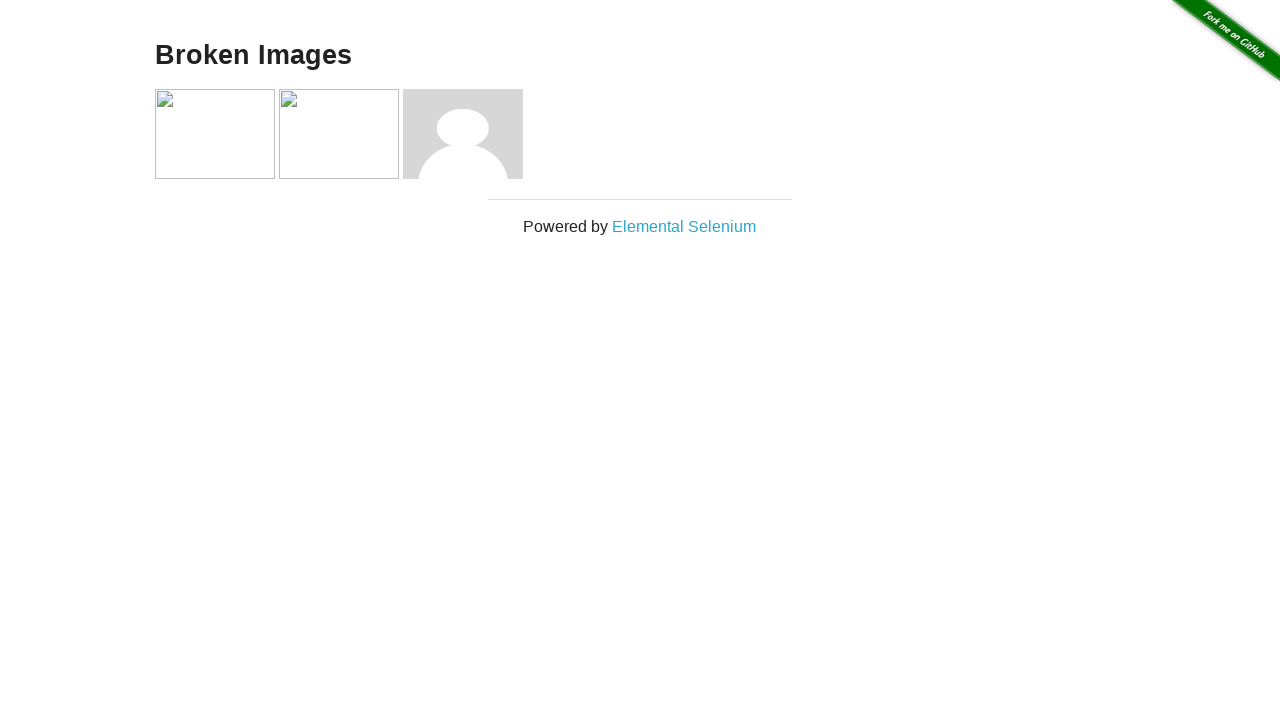

Waited for images to load on Broken Images page
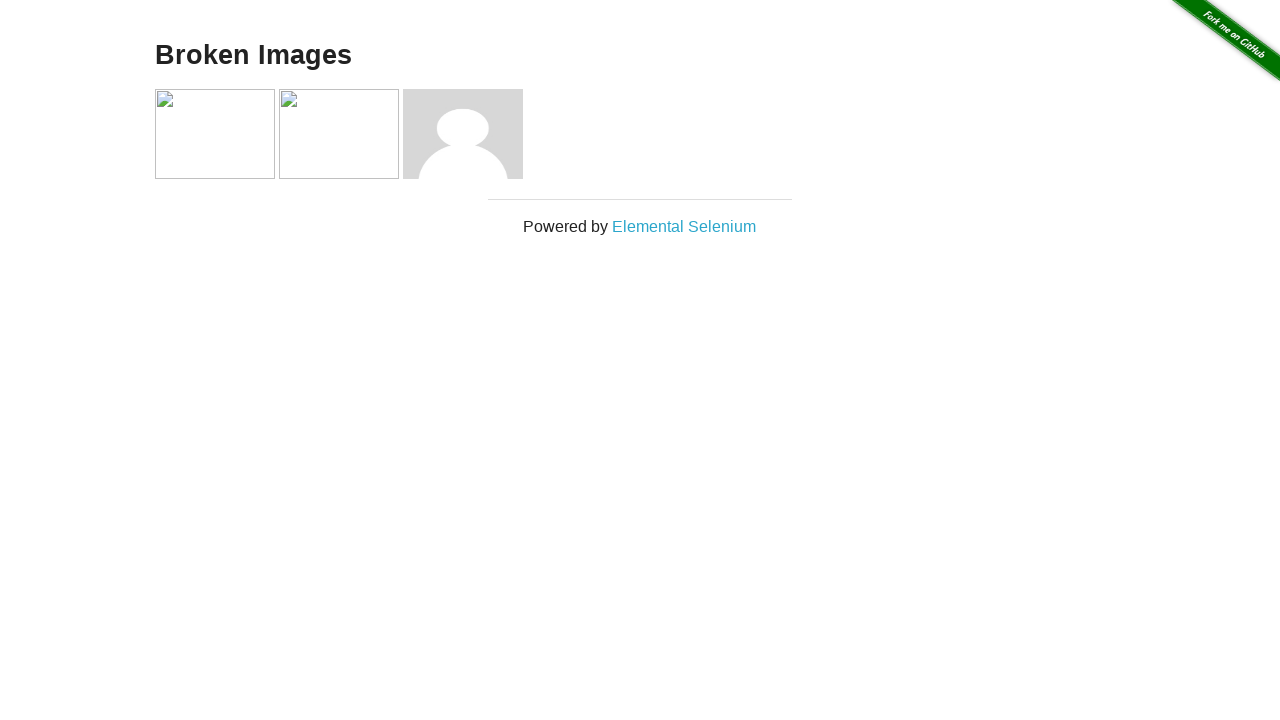

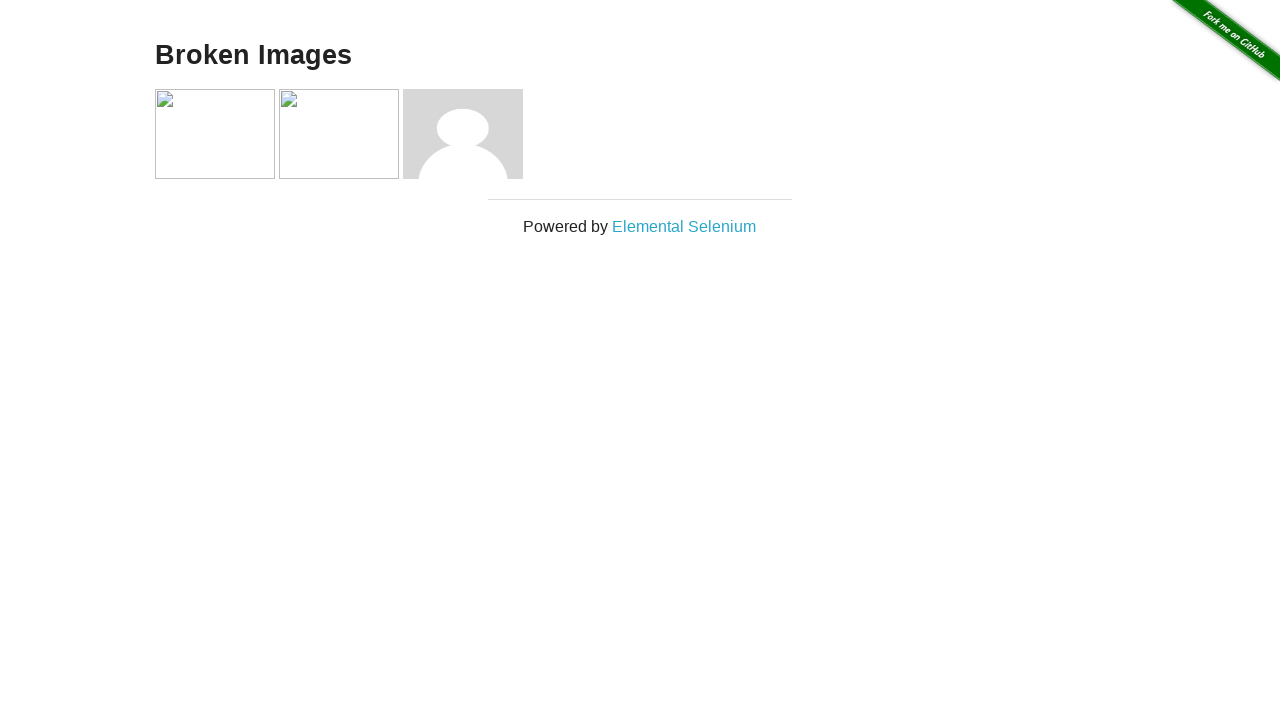